Tests customer navigation through product categories on demoblaze.com by navigating to Laptops, selecting Sony vaio i5, adding it to cart, and accepting the confirmation alert popup.

Starting URL: https://www.demoblaze.com/index.html

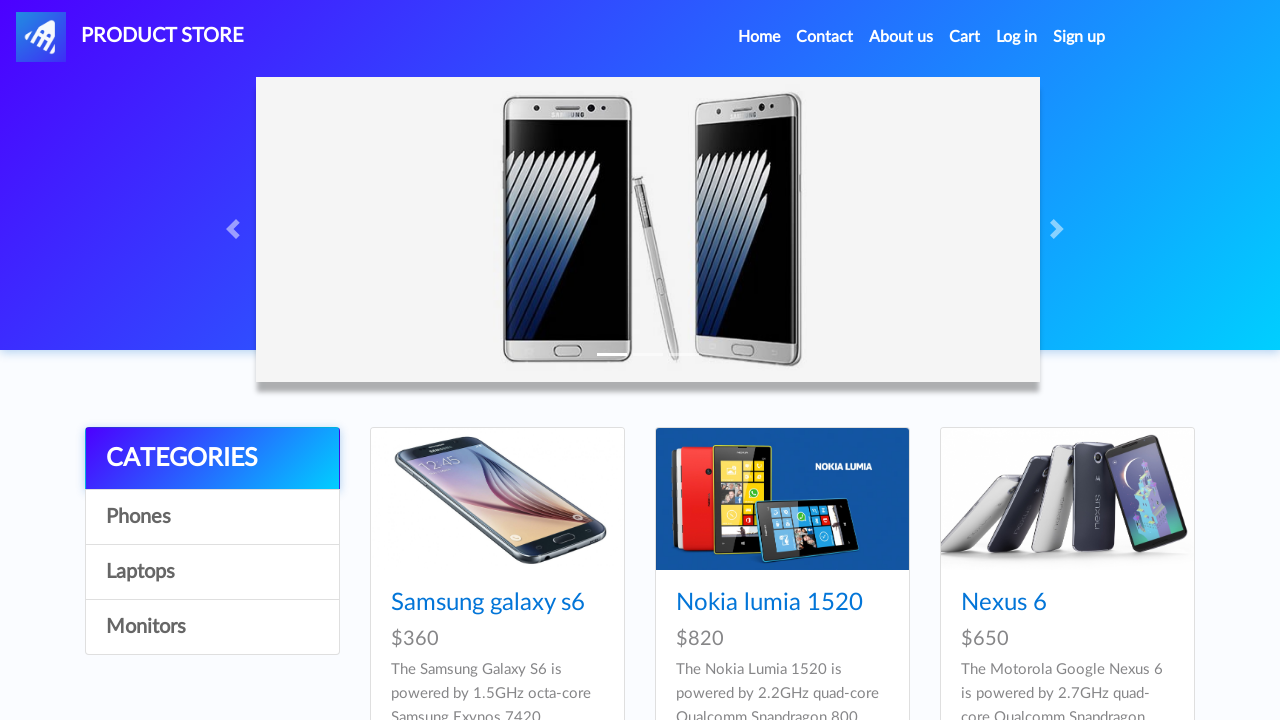

Clicked on Laptops category at (212, 572) on a:has-text('Laptops')
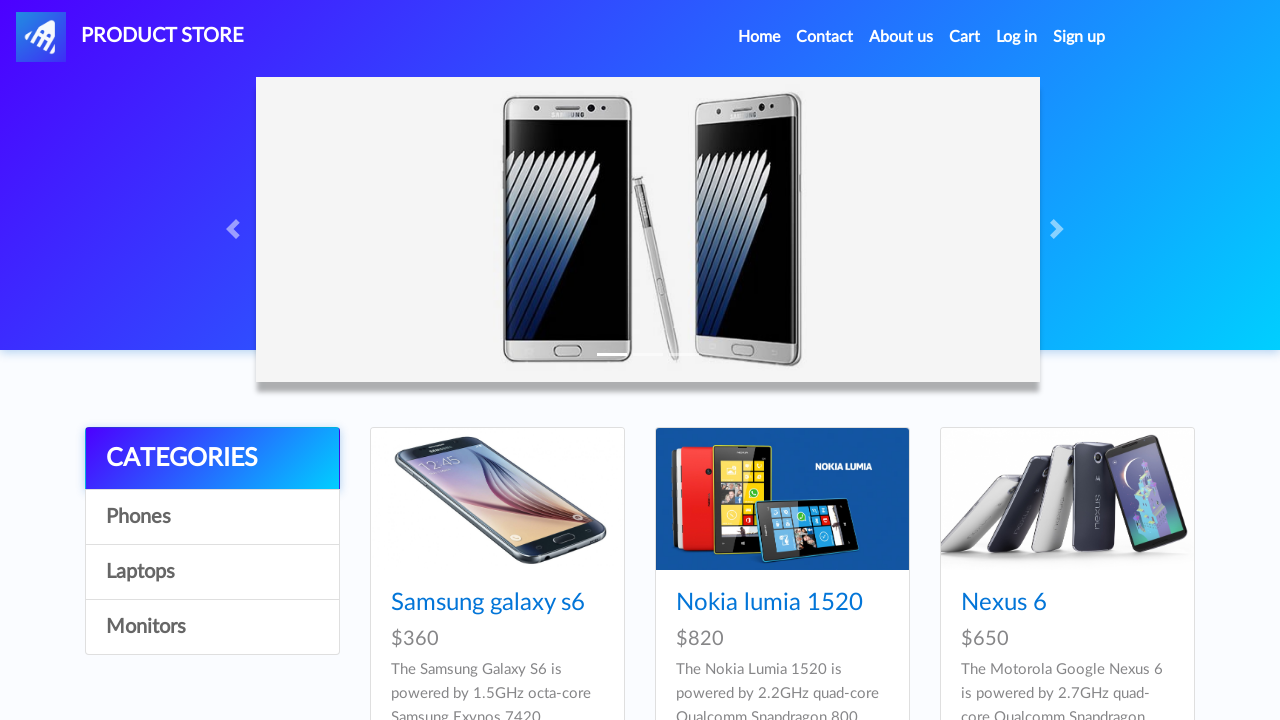

Waited 1000ms for Laptops category to load
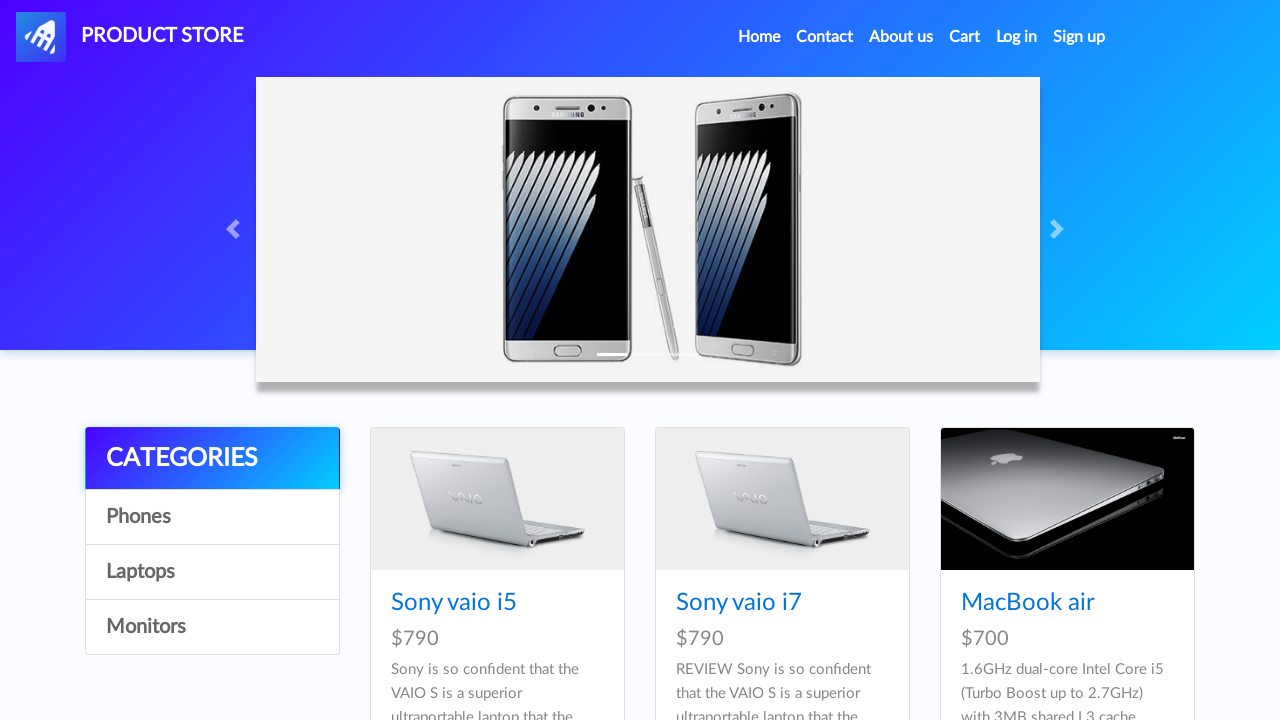

Clicked on Sony vaio i5 product at (454, 603) on a:has-text('Sony vaio i5')
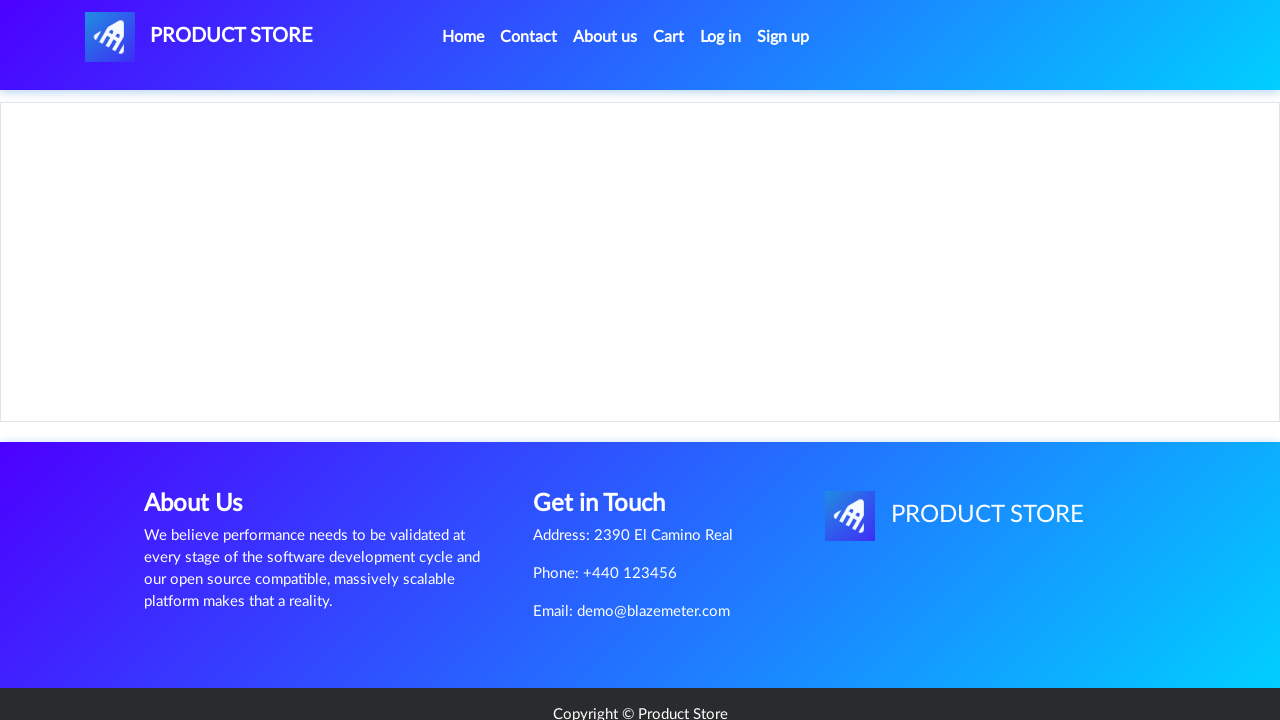

Product page loaded with Add to cart button visible
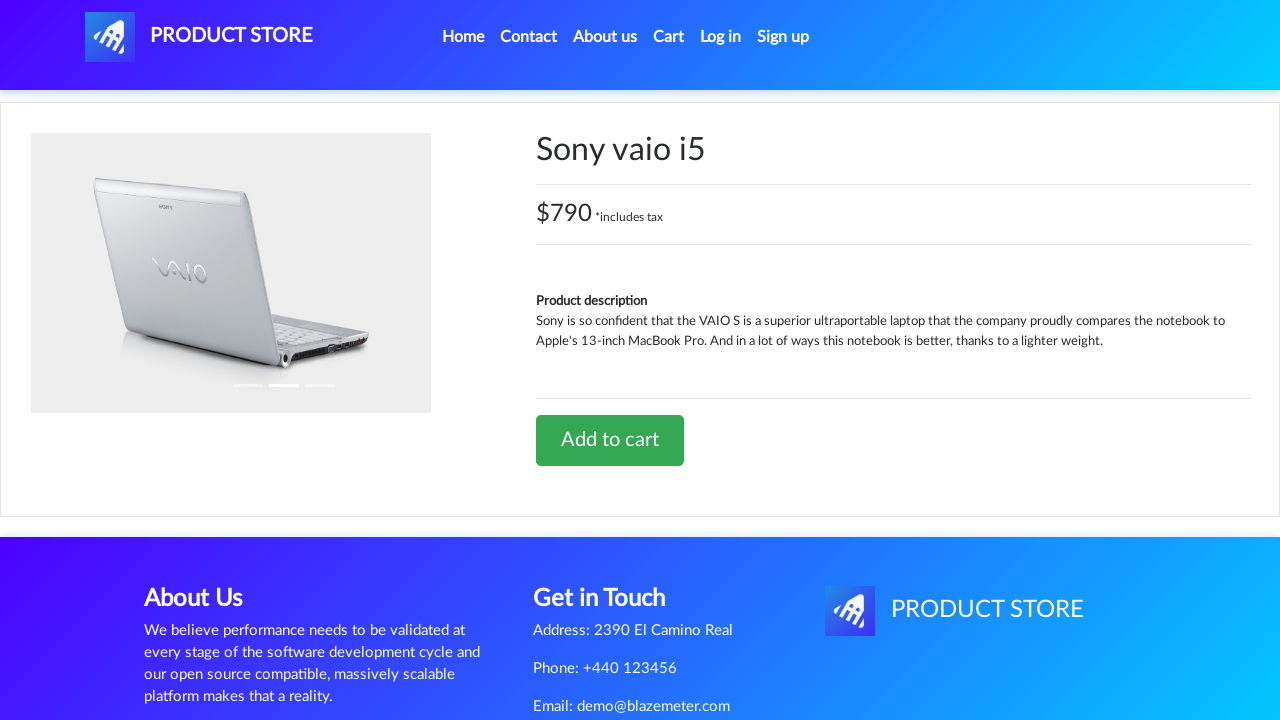

Clicked Add to cart button at (610, 440) on a:has-text('Add to cart')
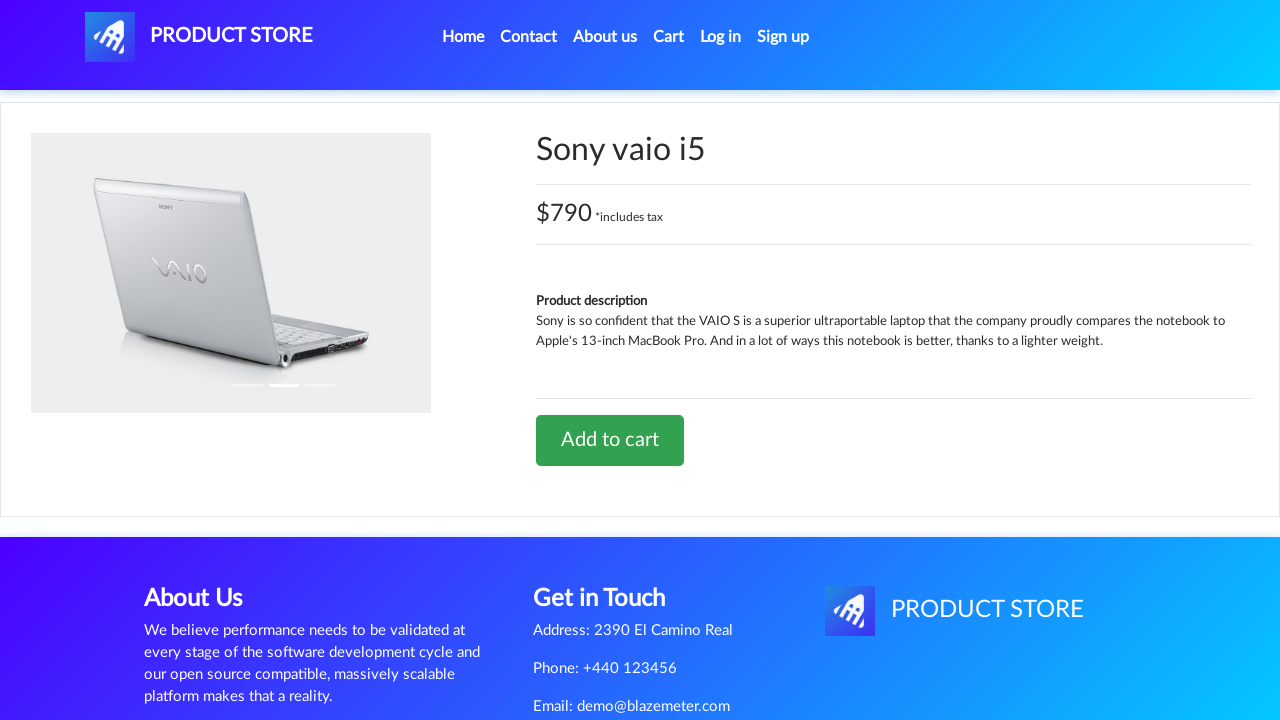

Set up dialog handler to accept alerts
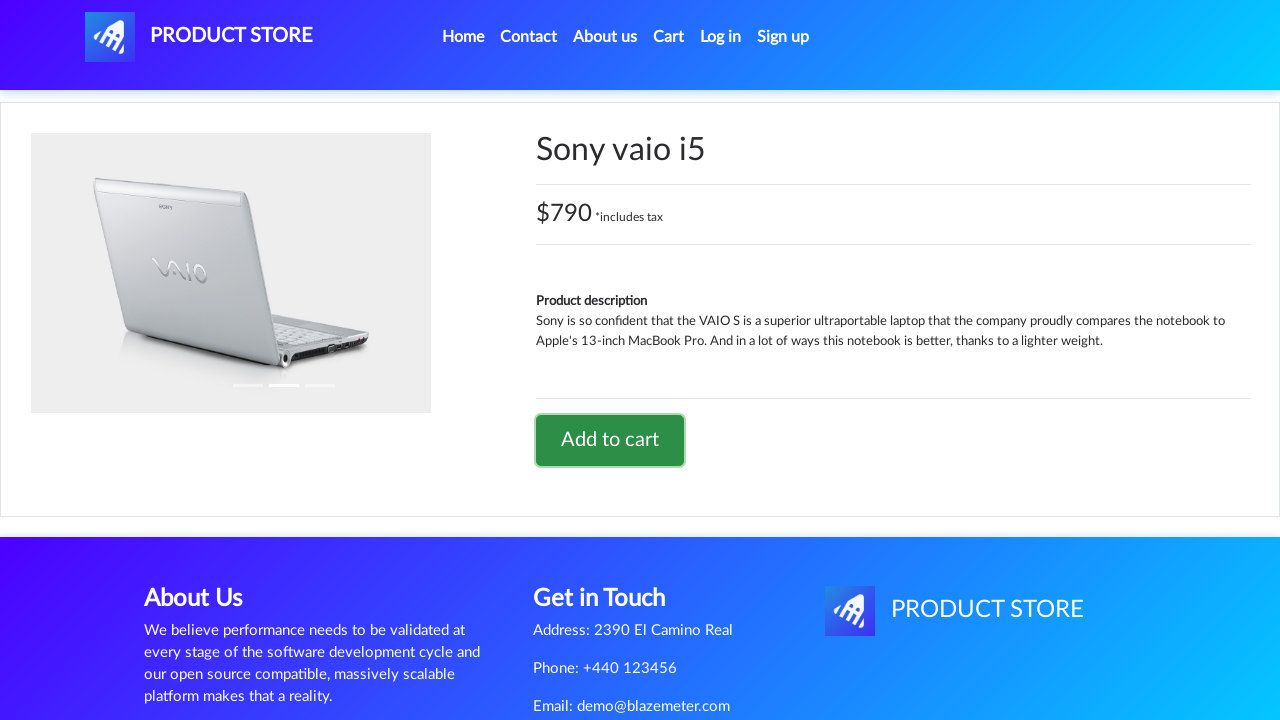

Waited 2000ms for alert popup to appear and be accepted
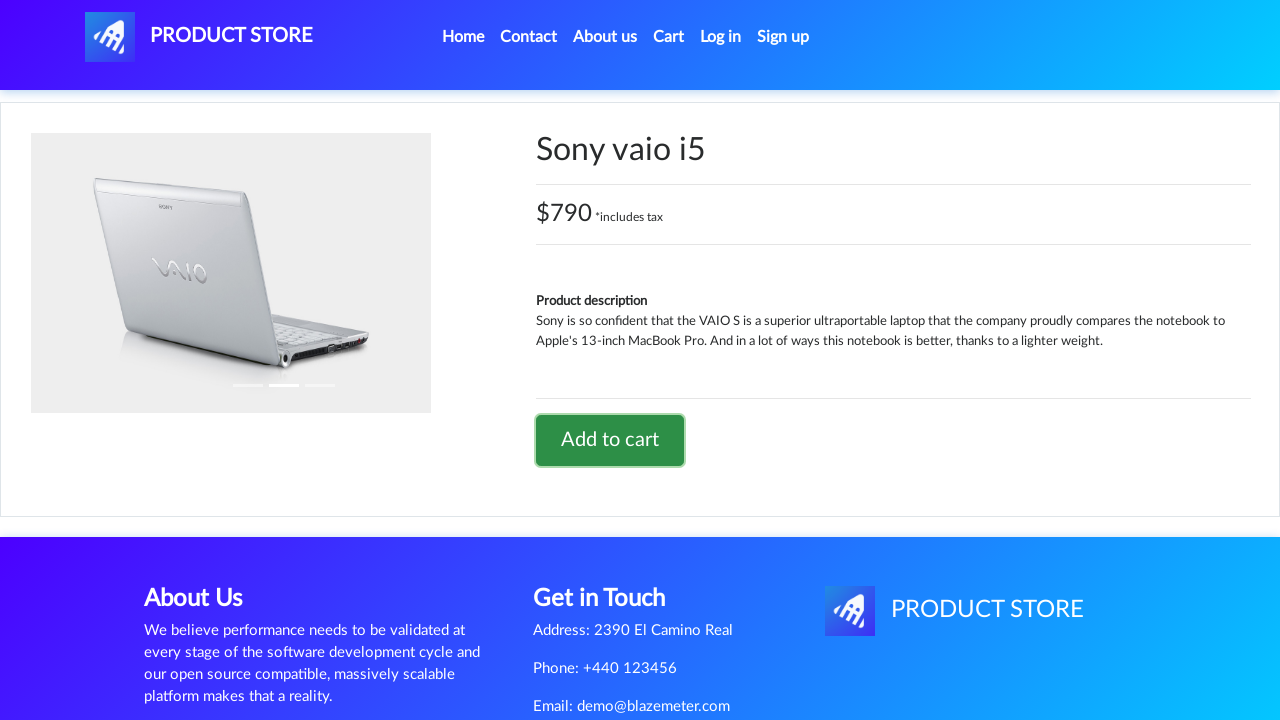

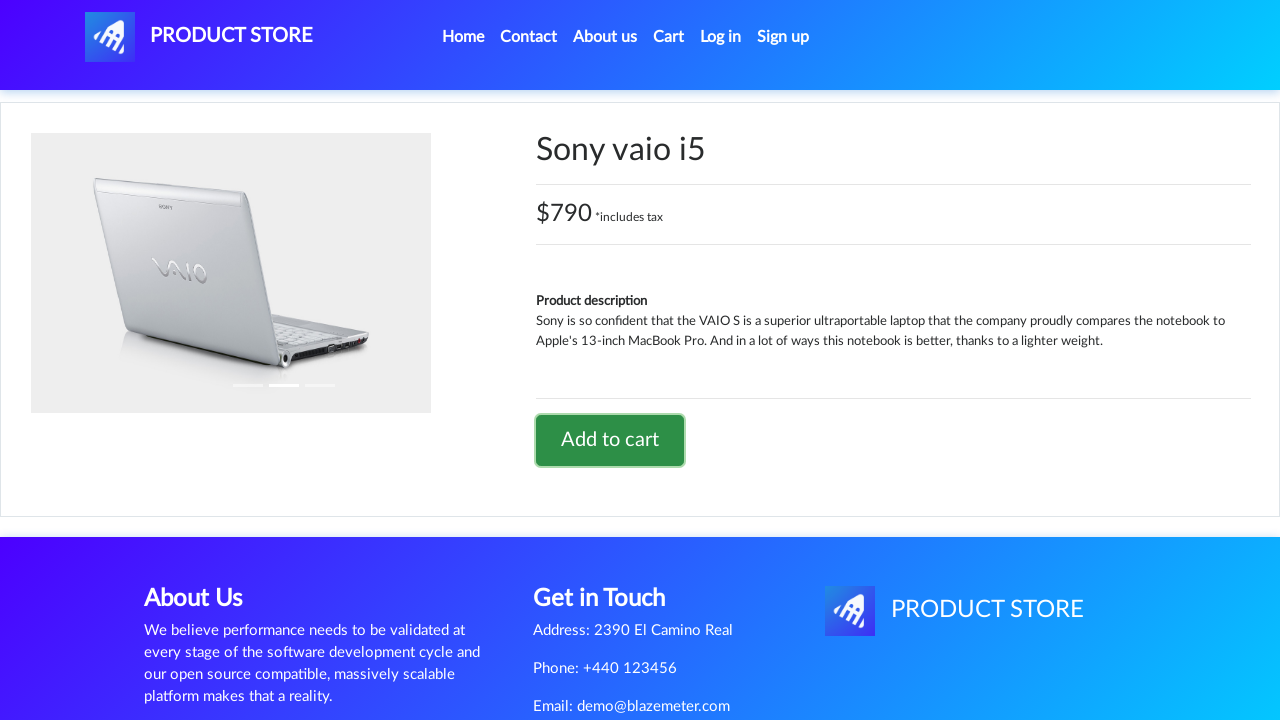